Tests navigation to the Song Lyrics submenu page by clicking on the lyrics link and verifying the page loads correctly.

Starting URL: https://www.99-bottles-of-beer.net/

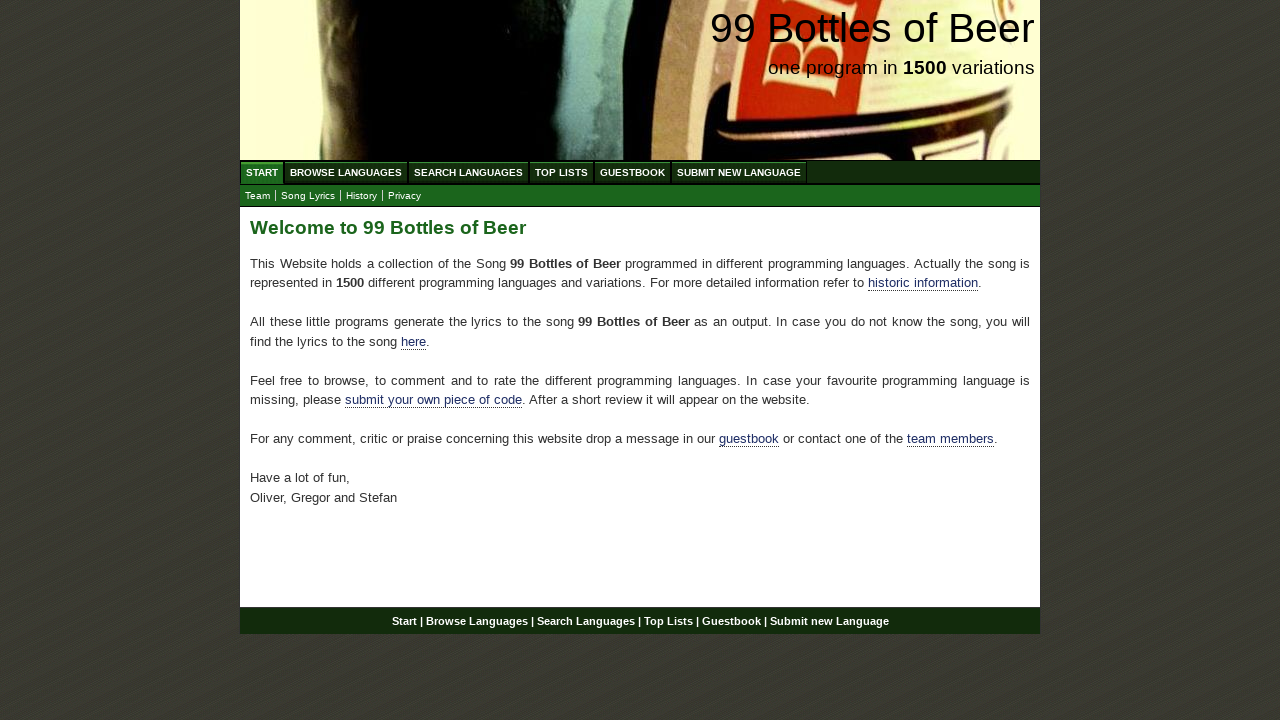

Clicked on Song Lyrics submenu link at (308, 196) on xpath=//ul[@id='submenu']/li/a[@href='lyrics.html']
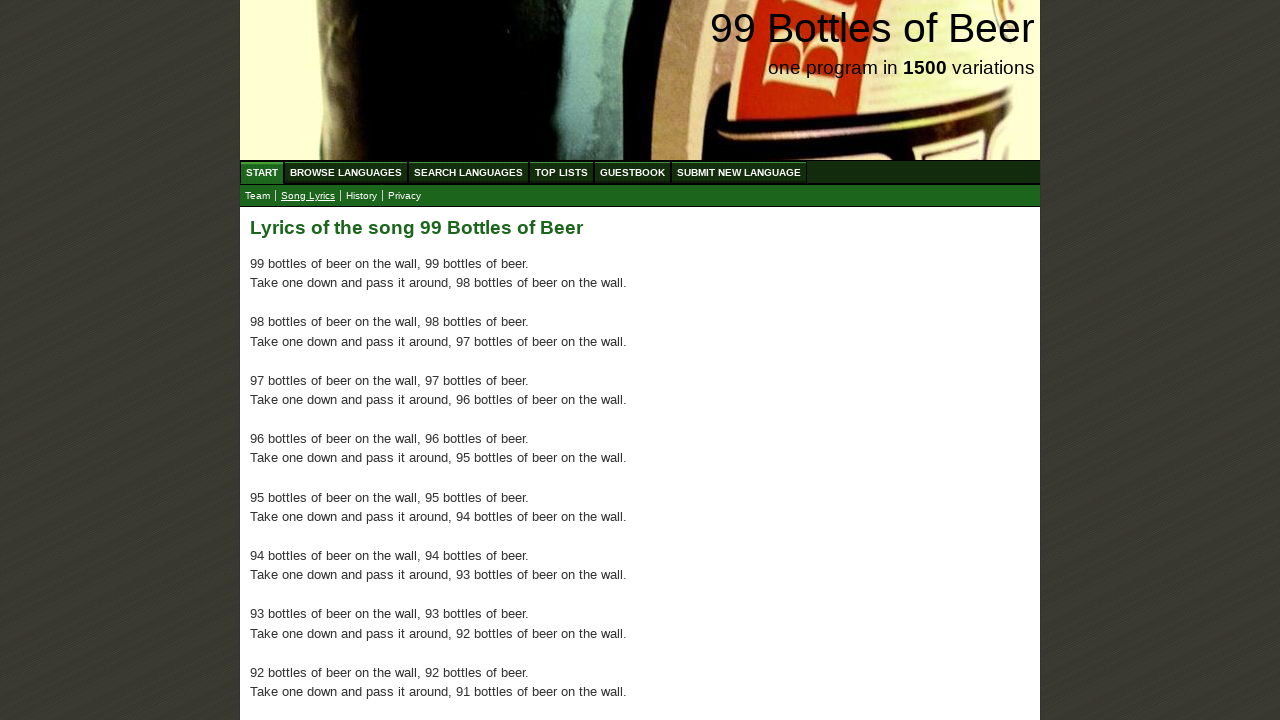

Song Lyrics page content loaded successfully
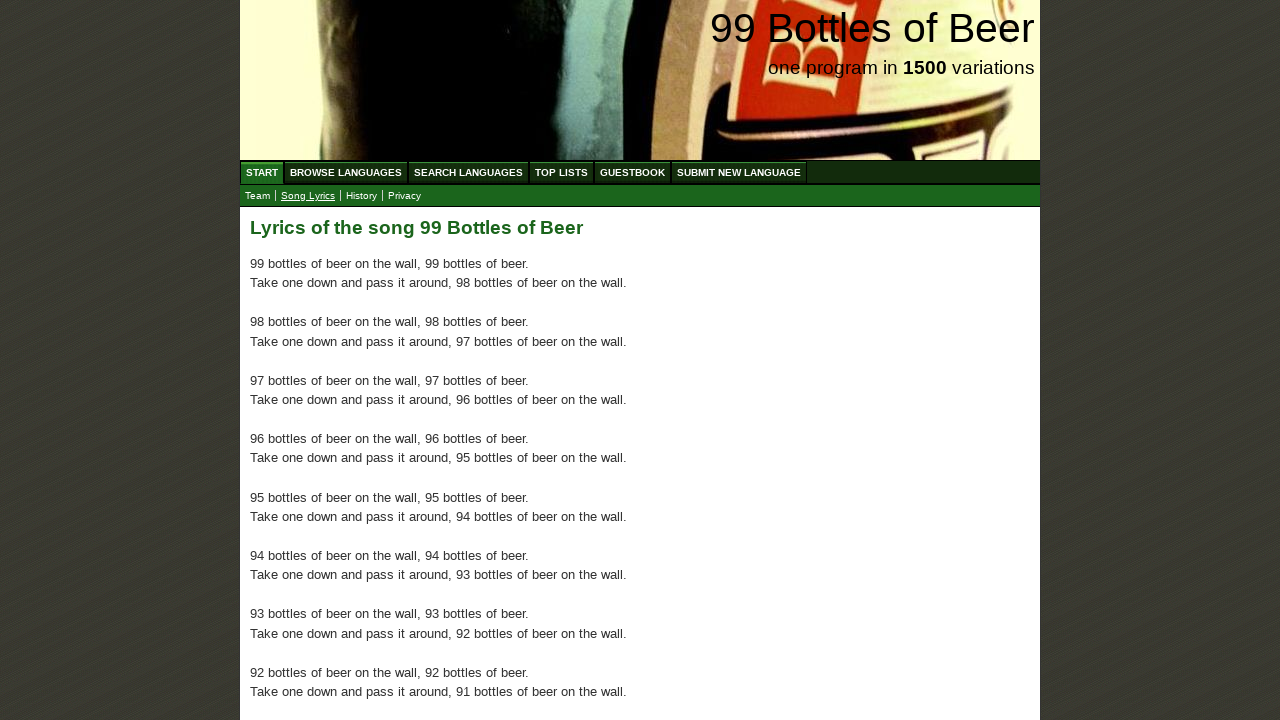

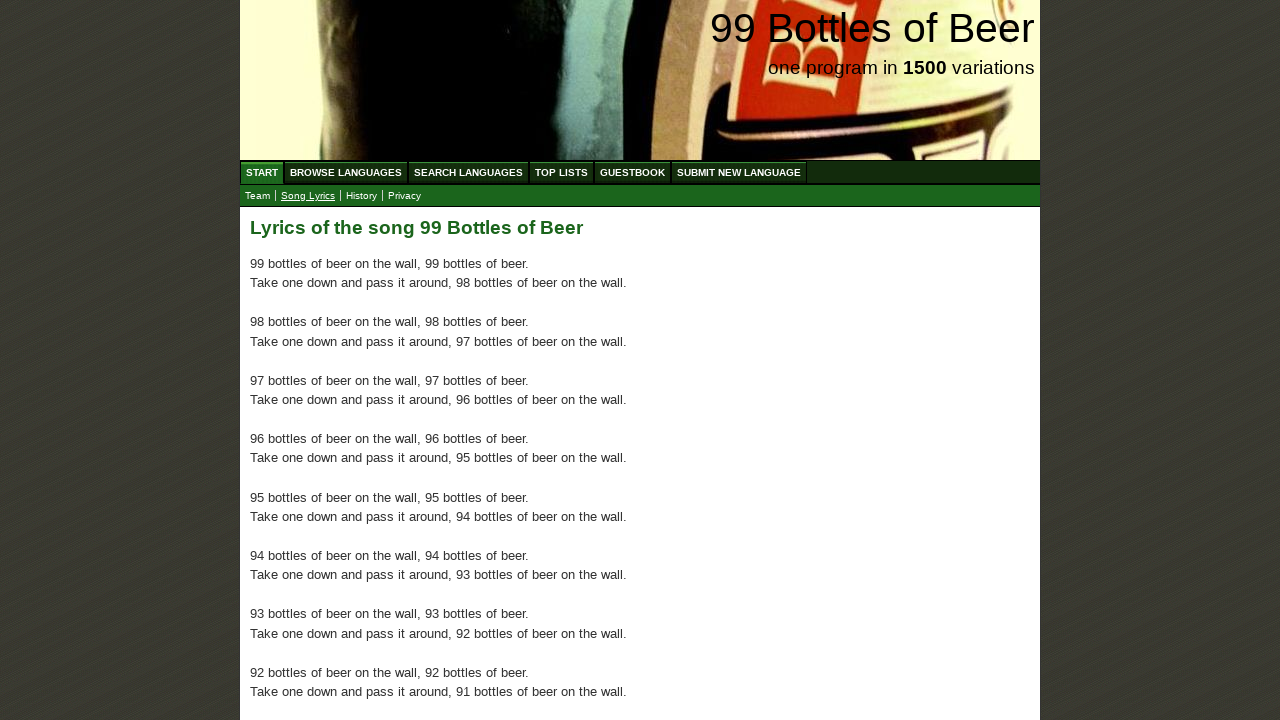